Tests scrolling to form elements and filling in name and date fields on a form

Starting URL: https://formy-project.herokuapp.com/scroll

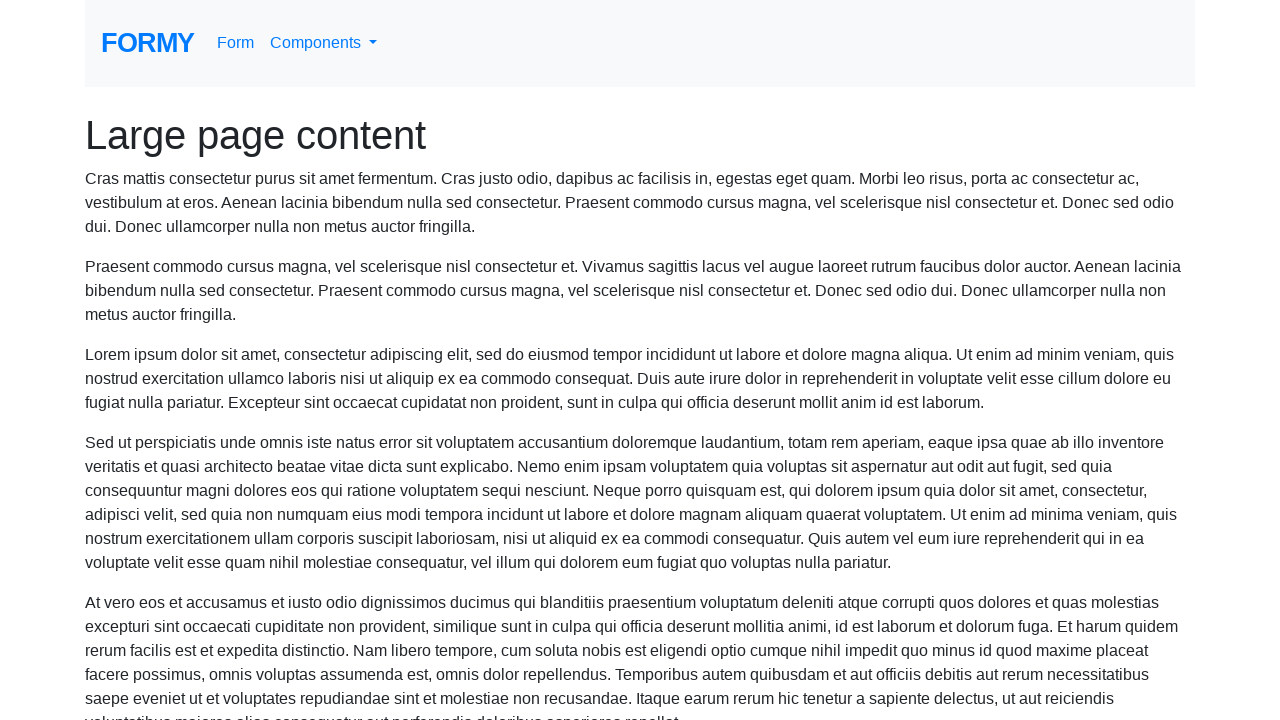

Located name field element
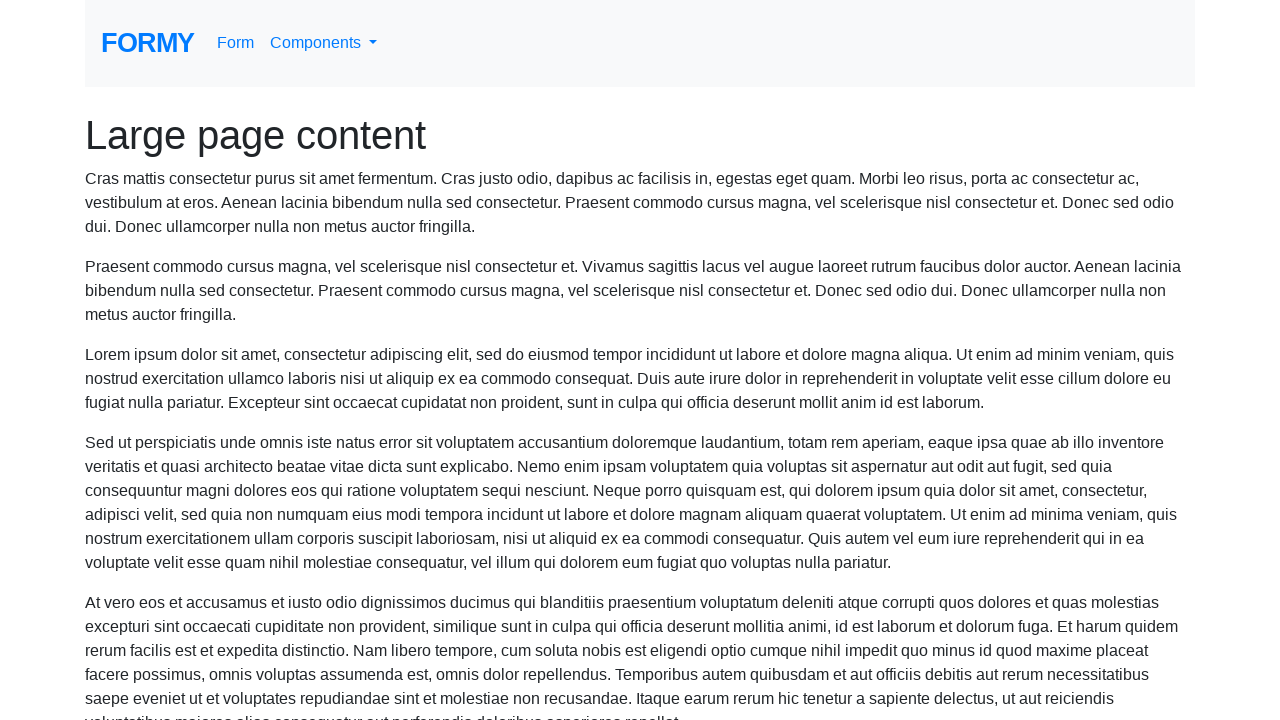

Scrolled to name field
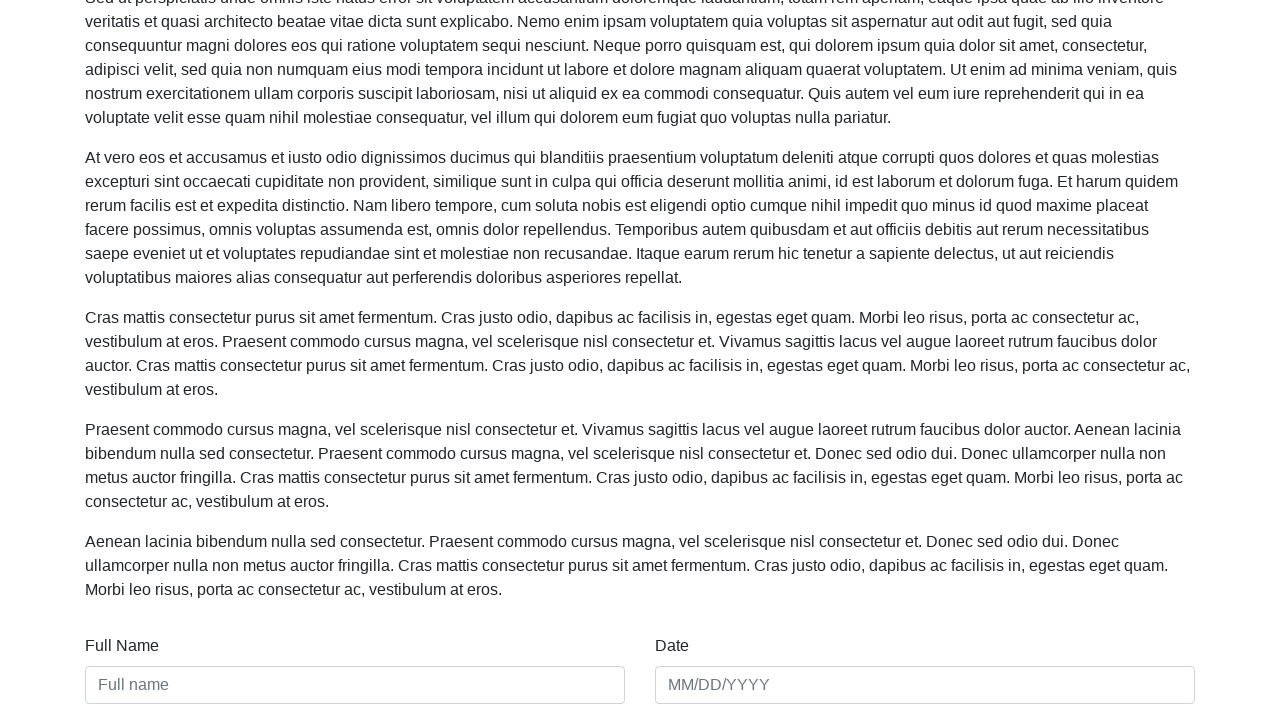

Filled name field with 'John Smith' on #name
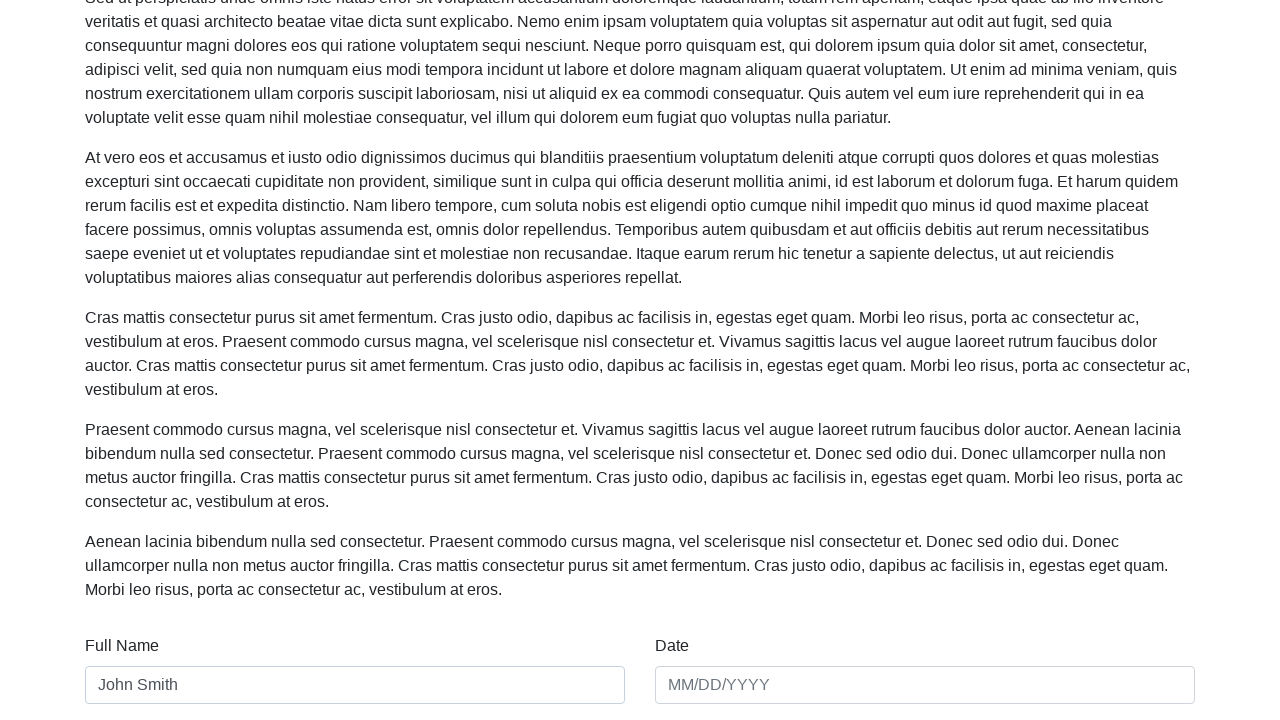

Filled date field with '11/15/2024' on #date
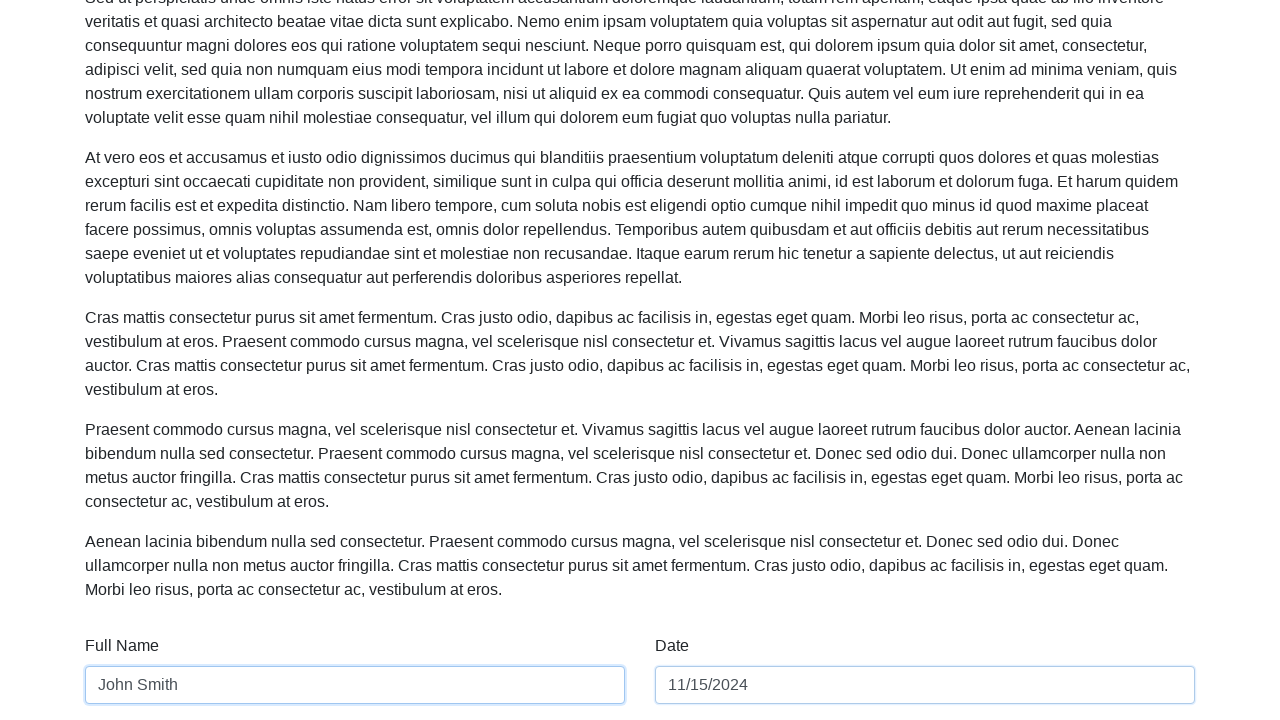

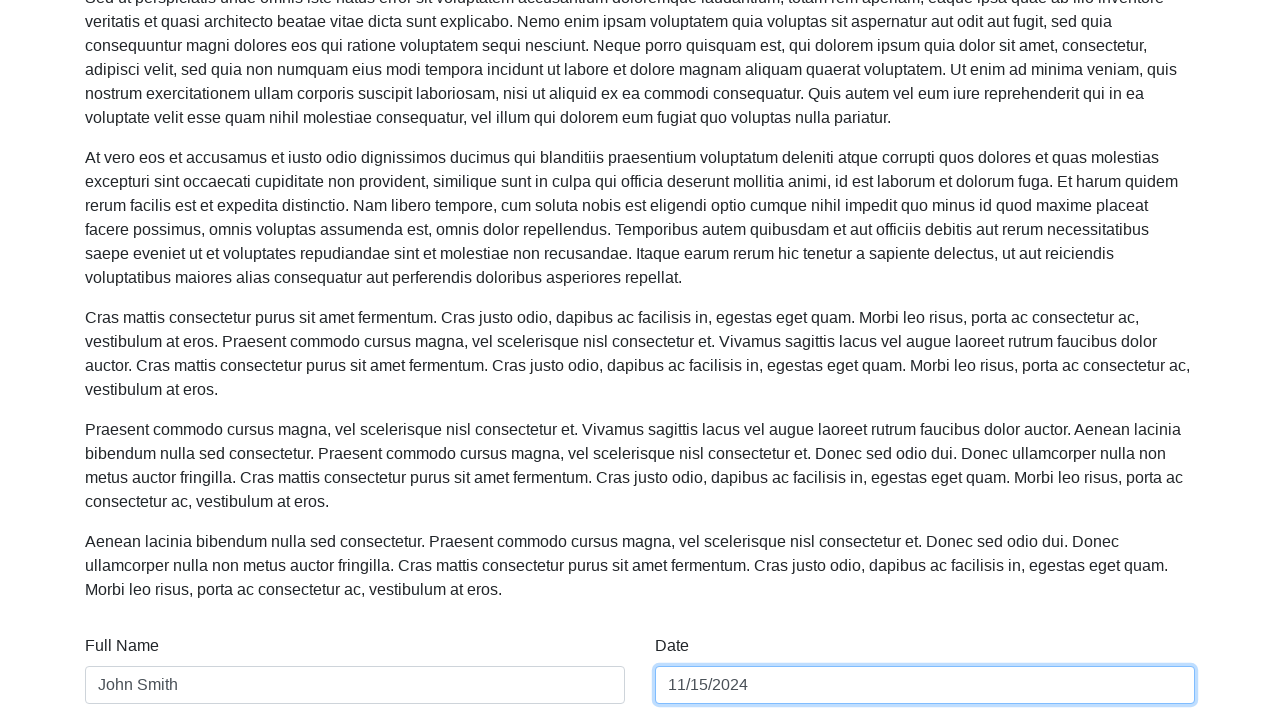